Tests text input functionality by filling a name field with a concatenated string of "Manoj" and randomly generated alphabets

Starting URL: https://demoqa.com/text-box

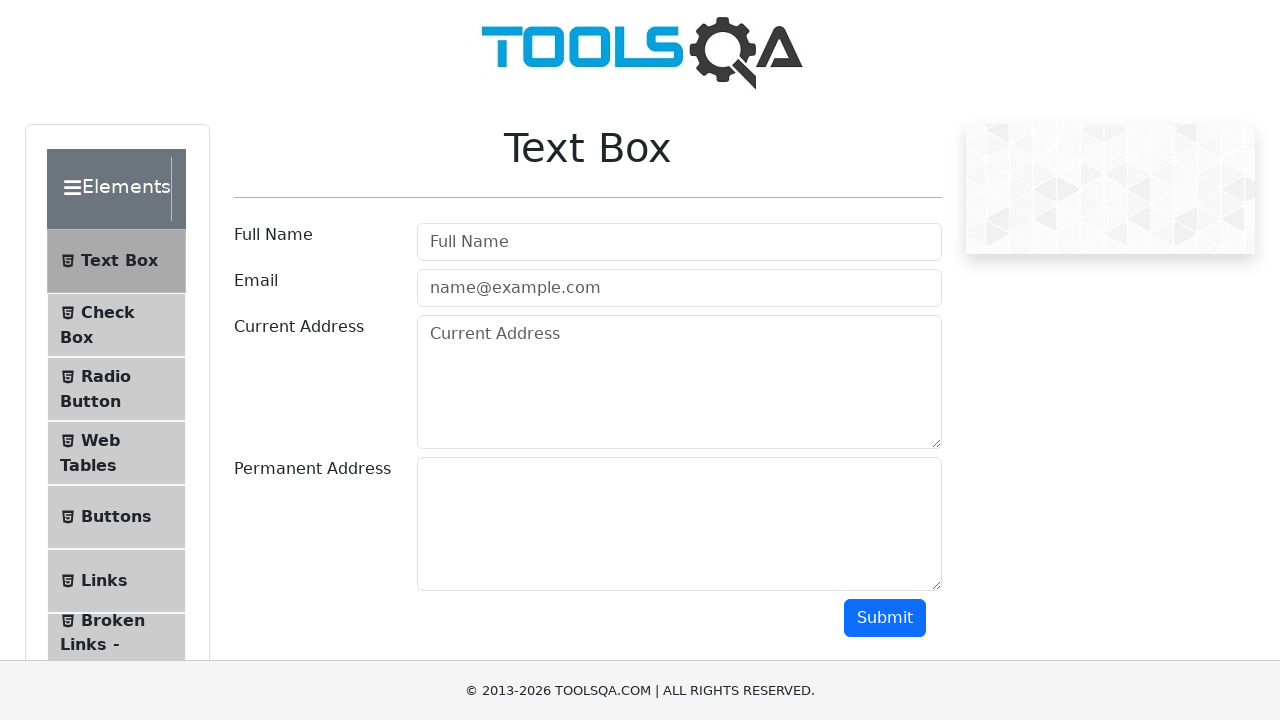

Generated random 8-character alphabet string
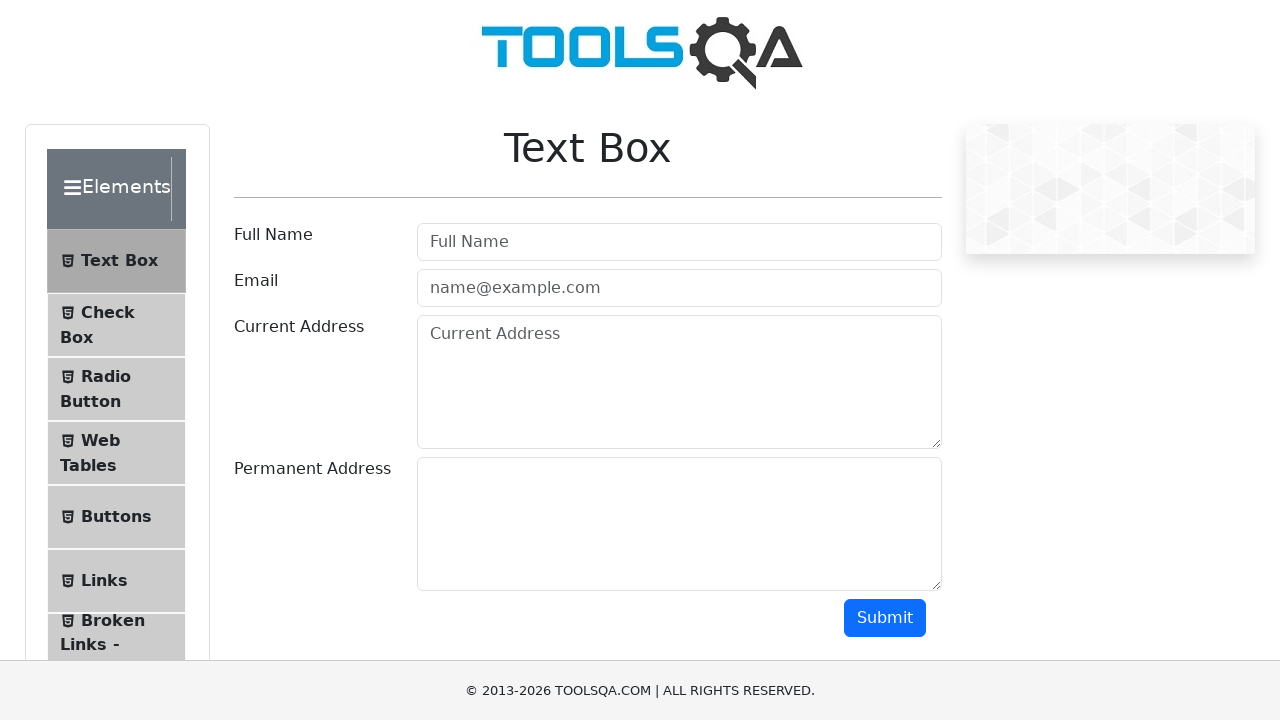

Clicked on Full Name input field at (679, 242) on xpath=//input[@placeholder='Full Name']
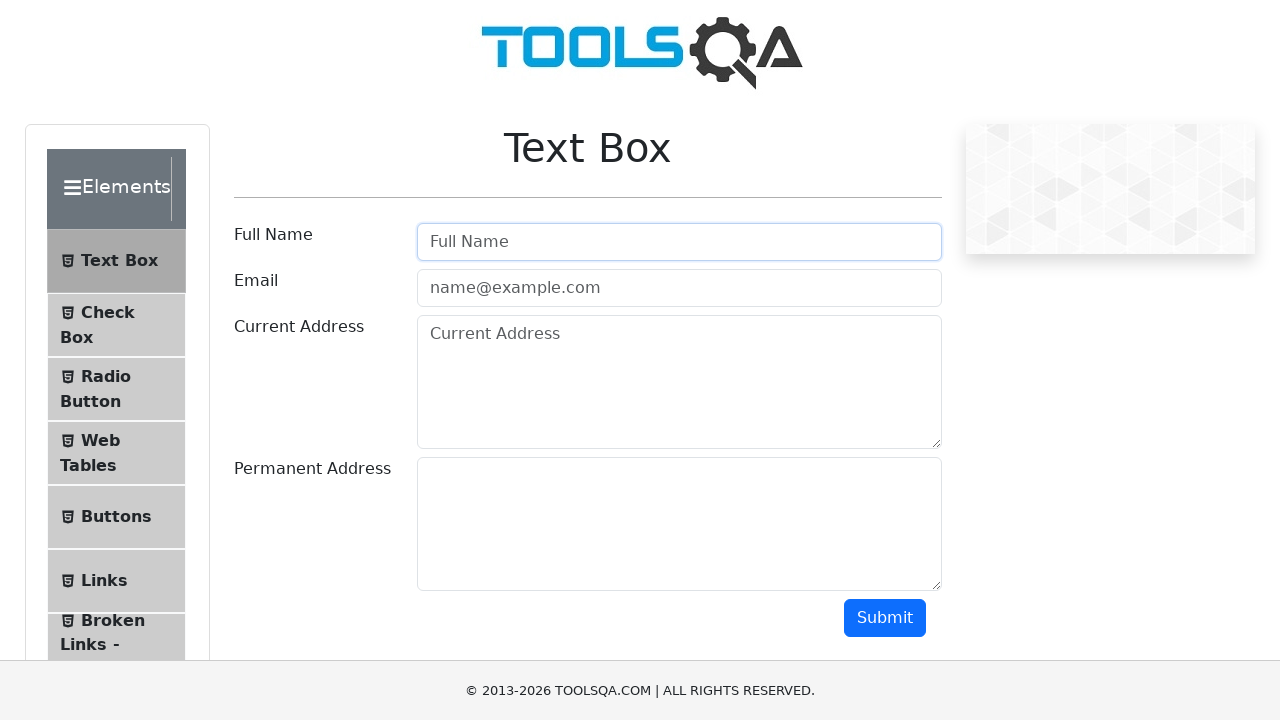

Filled Full Name field with concatenated string 'Manoj' + randomly generated alphabets on //input[@placeholder='Full Name']
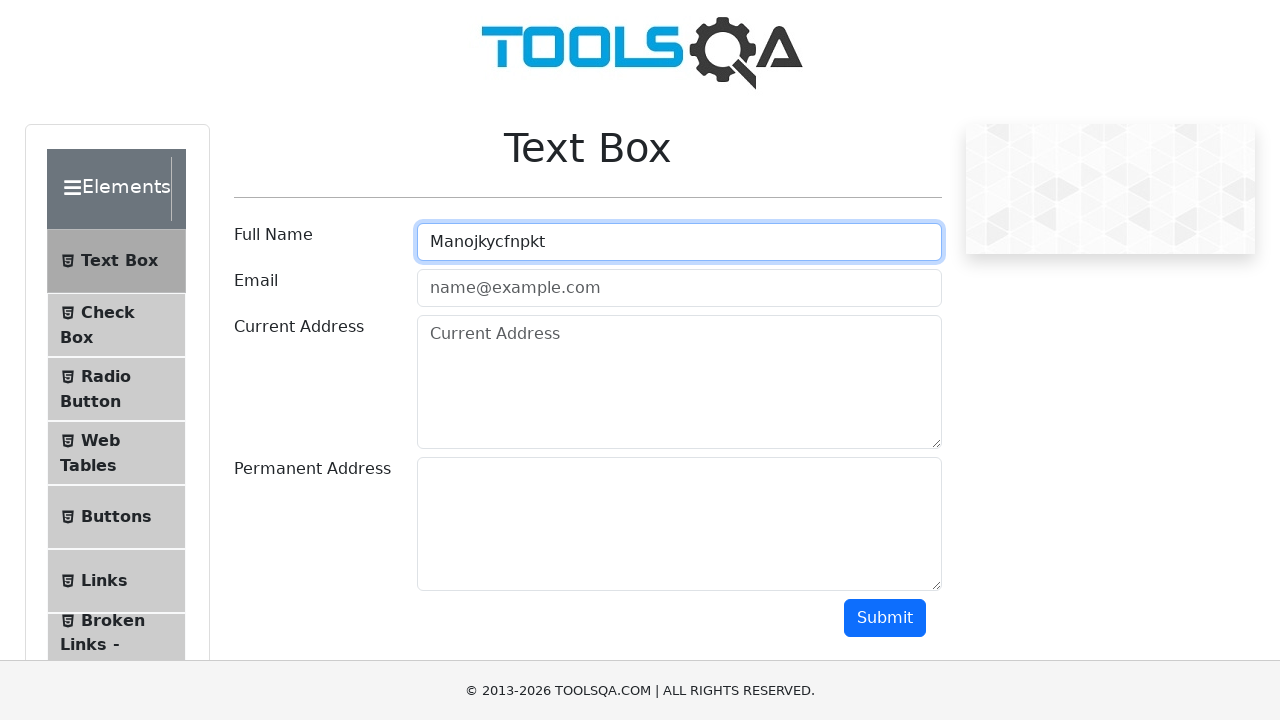

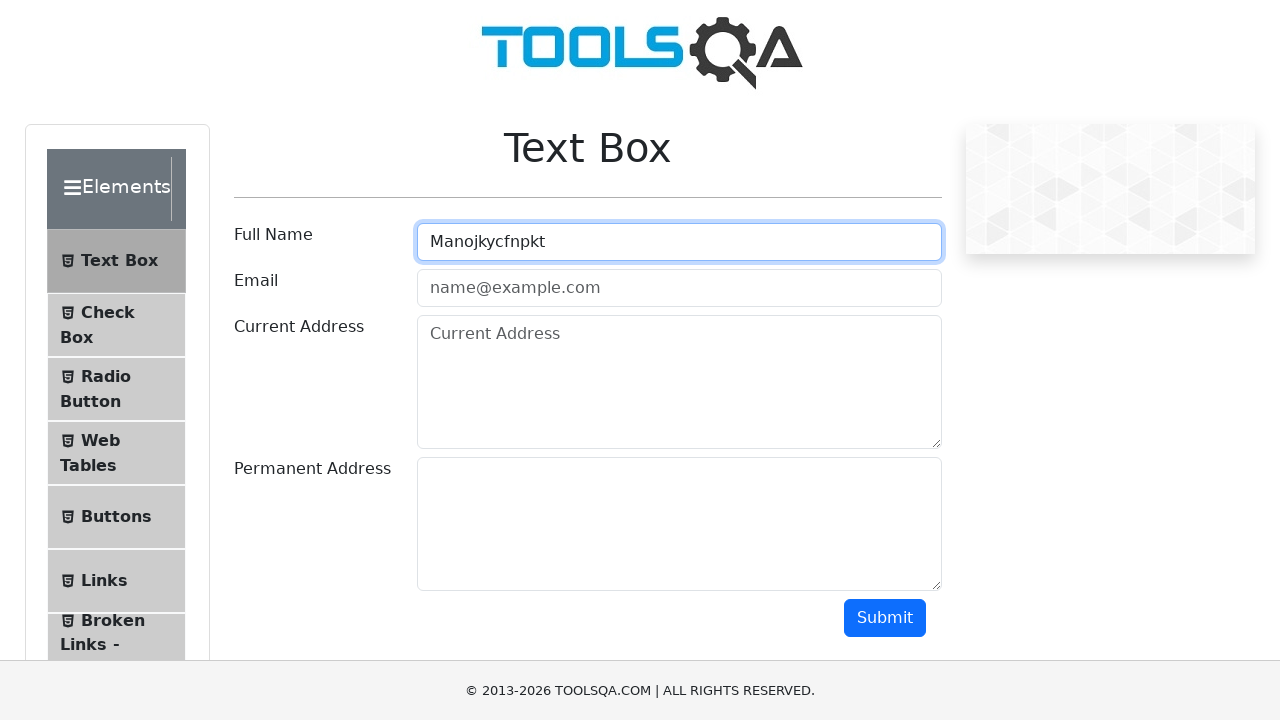